Tests that clicking Clear completed removes all completed items from the list

Starting URL: https://demo.playwright.dev/todomvc

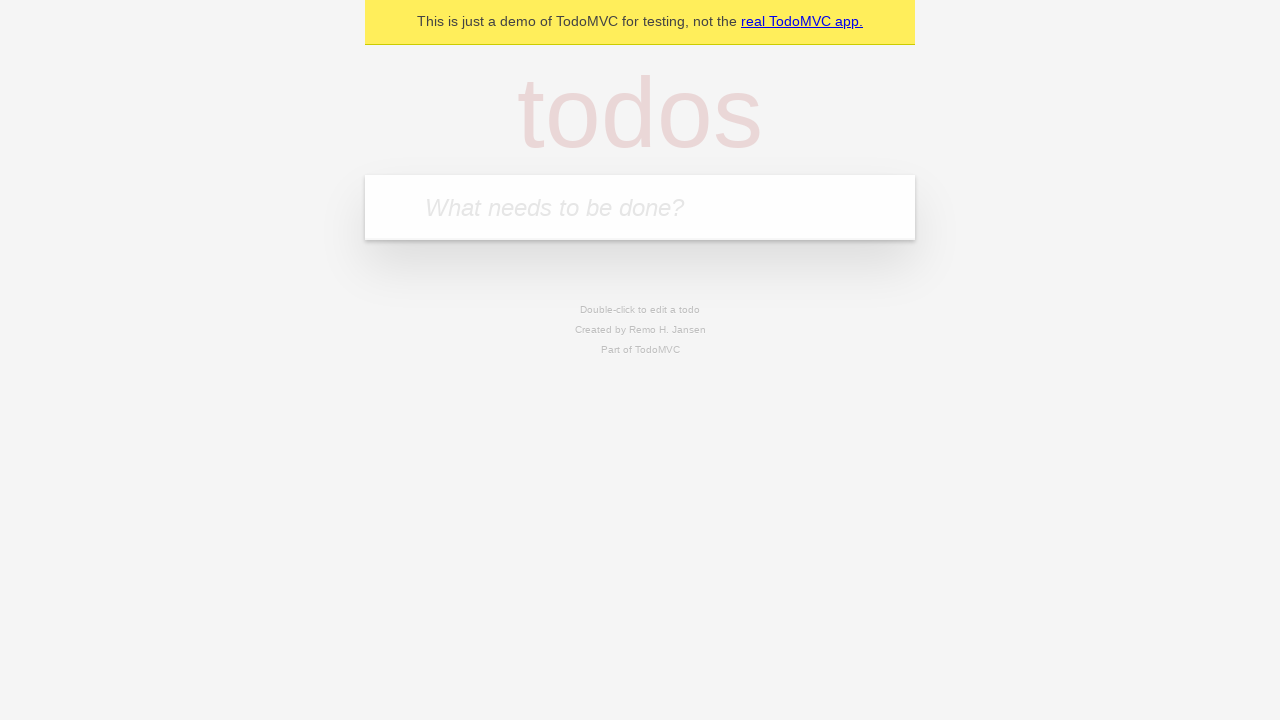

Filled todo input with 'buy some cheese' on internal:attr=[placeholder="What needs to be done?"i]
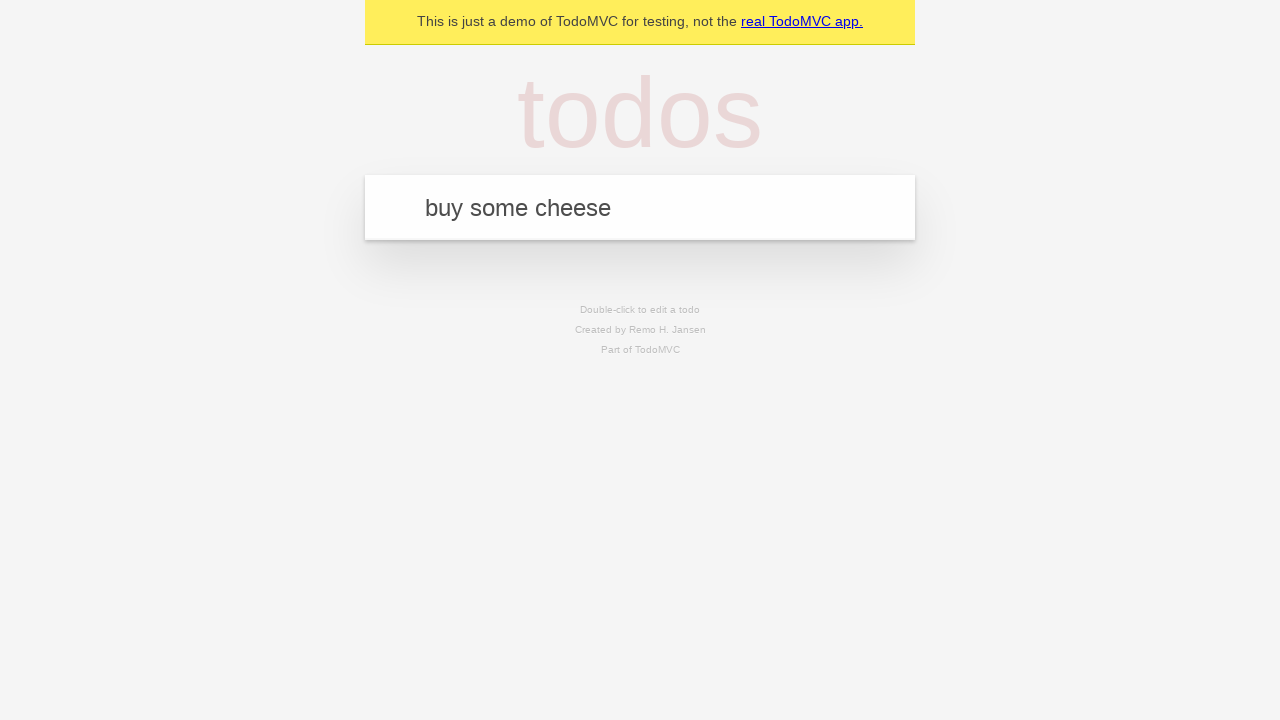

Pressed Enter to add first todo item on internal:attr=[placeholder="What needs to be done?"i]
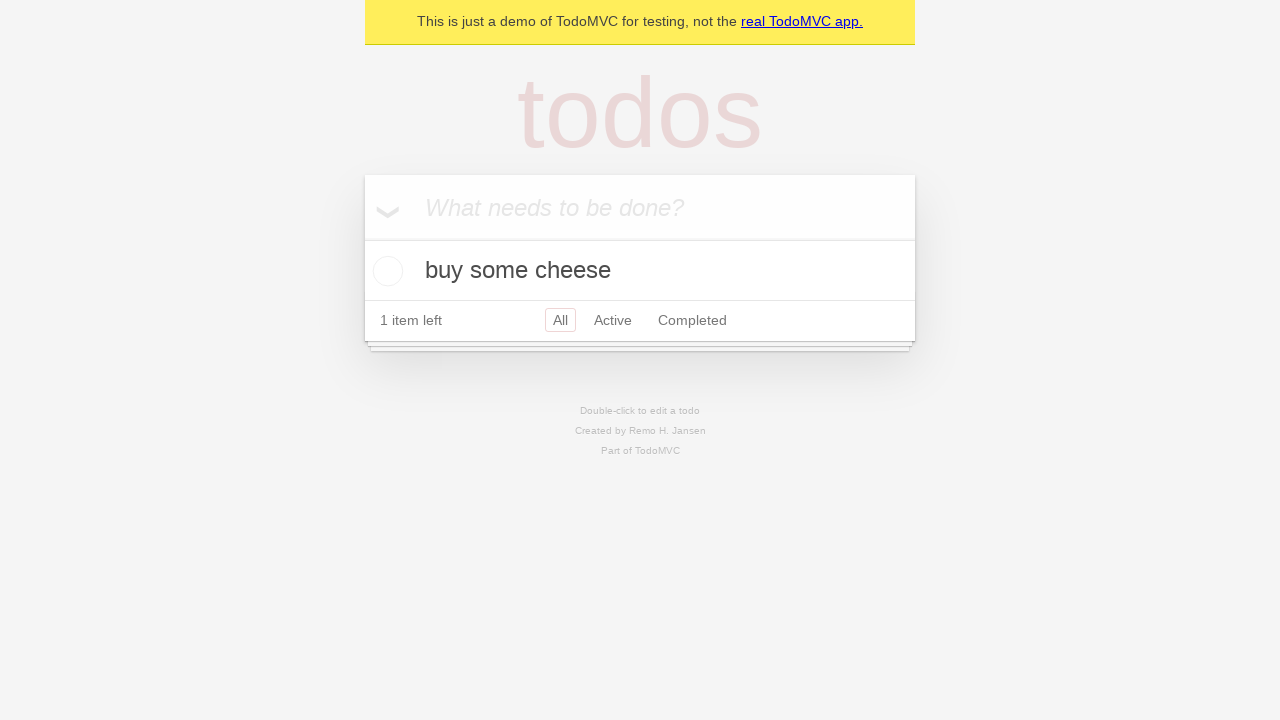

Filled todo input with 'feed the cat' on internal:attr=[placeholder="What needs to be done?"i]
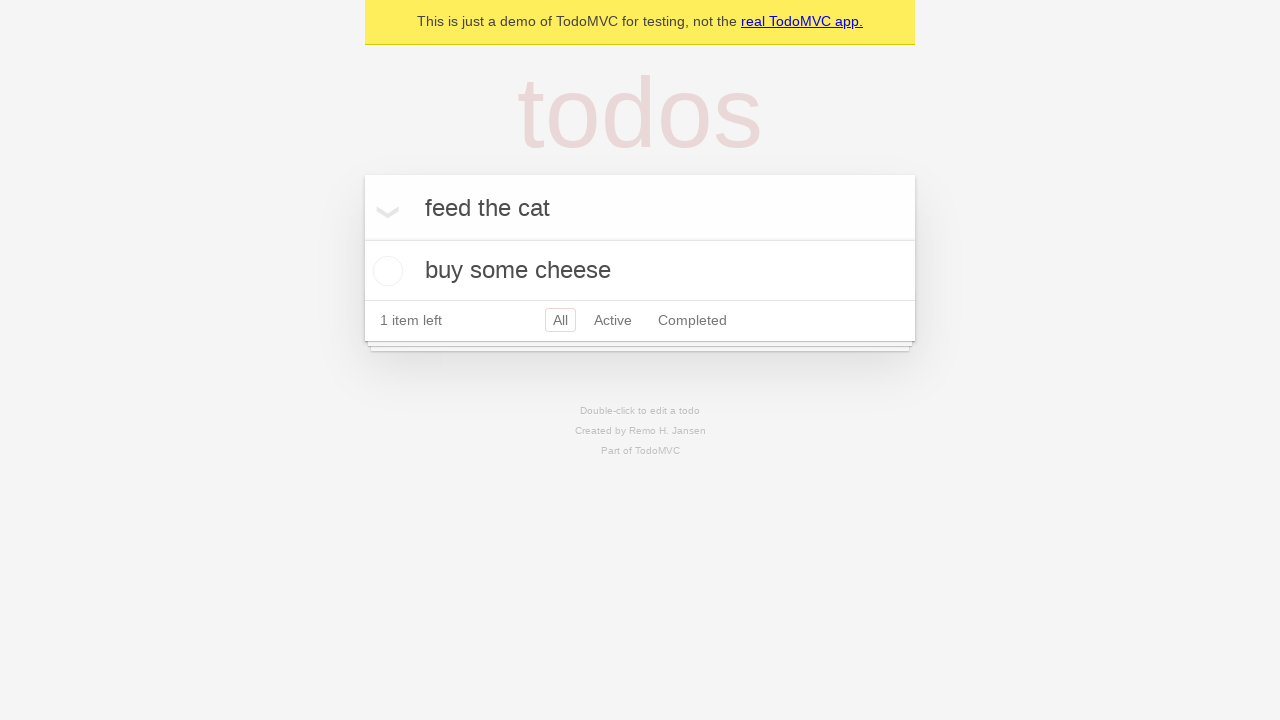

Pressed Enter to add second todo item on internal:attr=[placeholder="What needs to be done?"i]
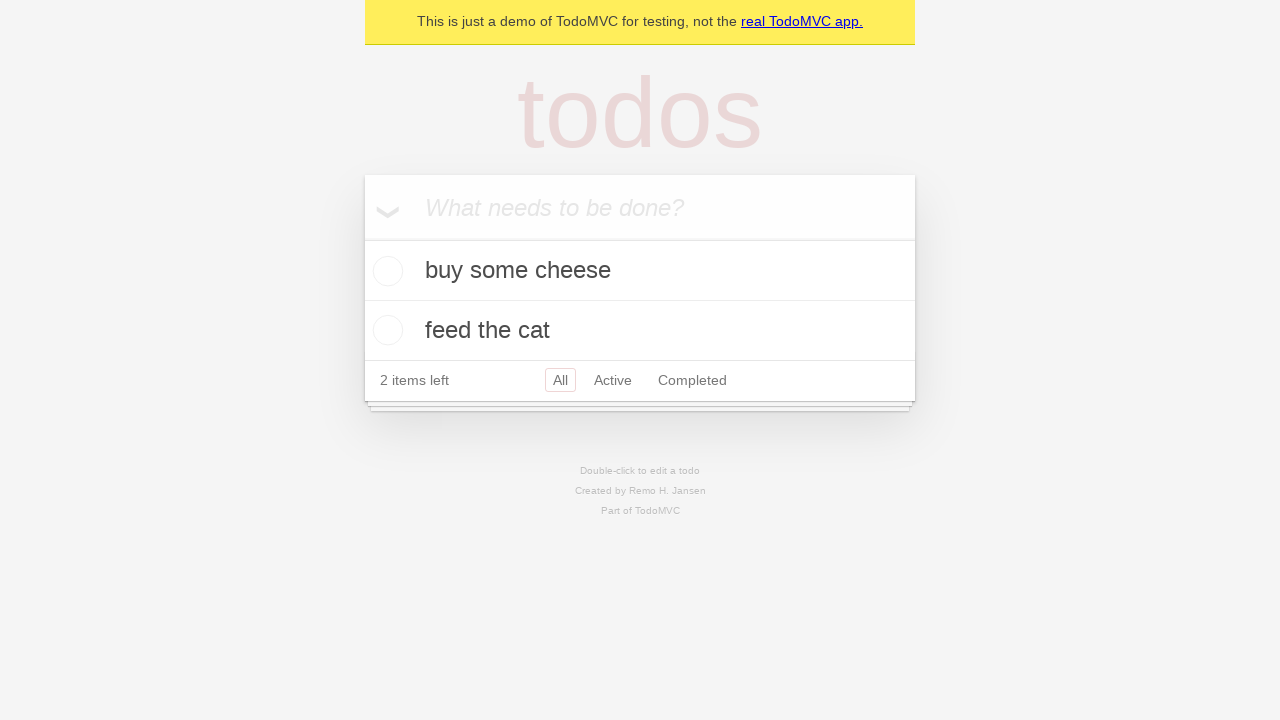

Filled todo input with 'book a doctors appointment' on internal:attr=[placeholder="What needs to be done?"i]
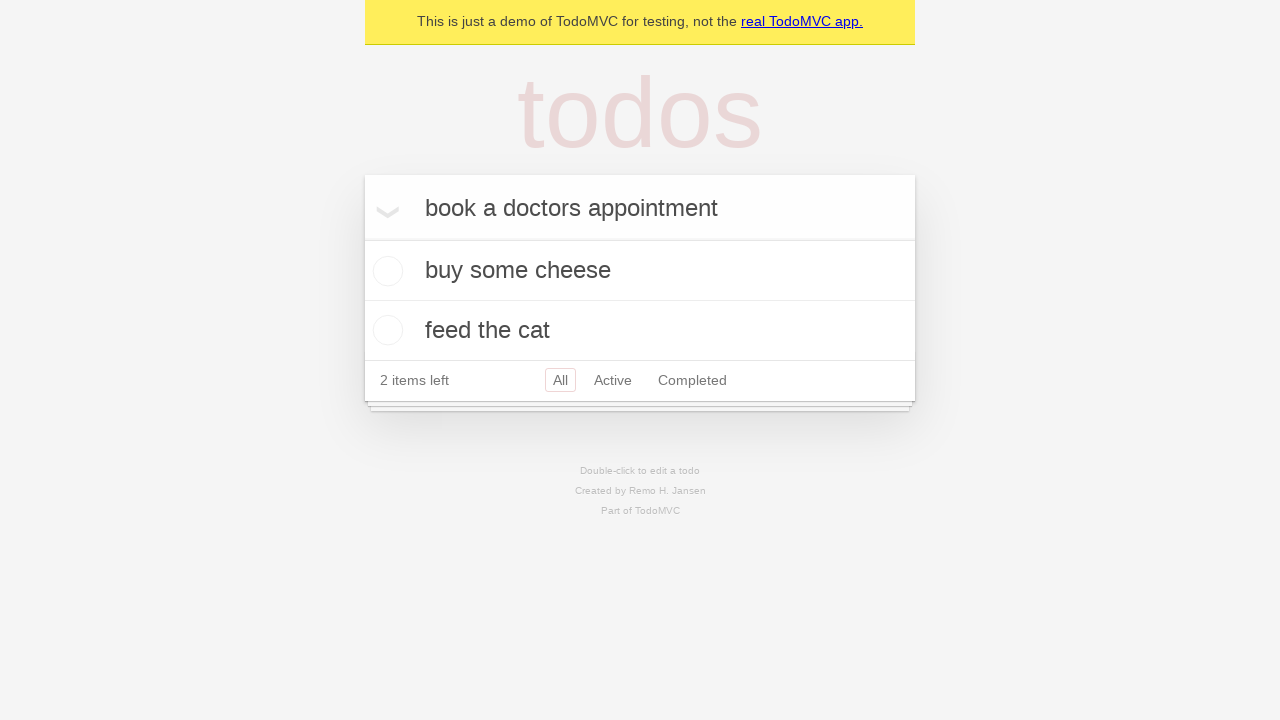

Pressed Enter to add third todo item on internal:attr=[placeholder="What needs to be done?"i]
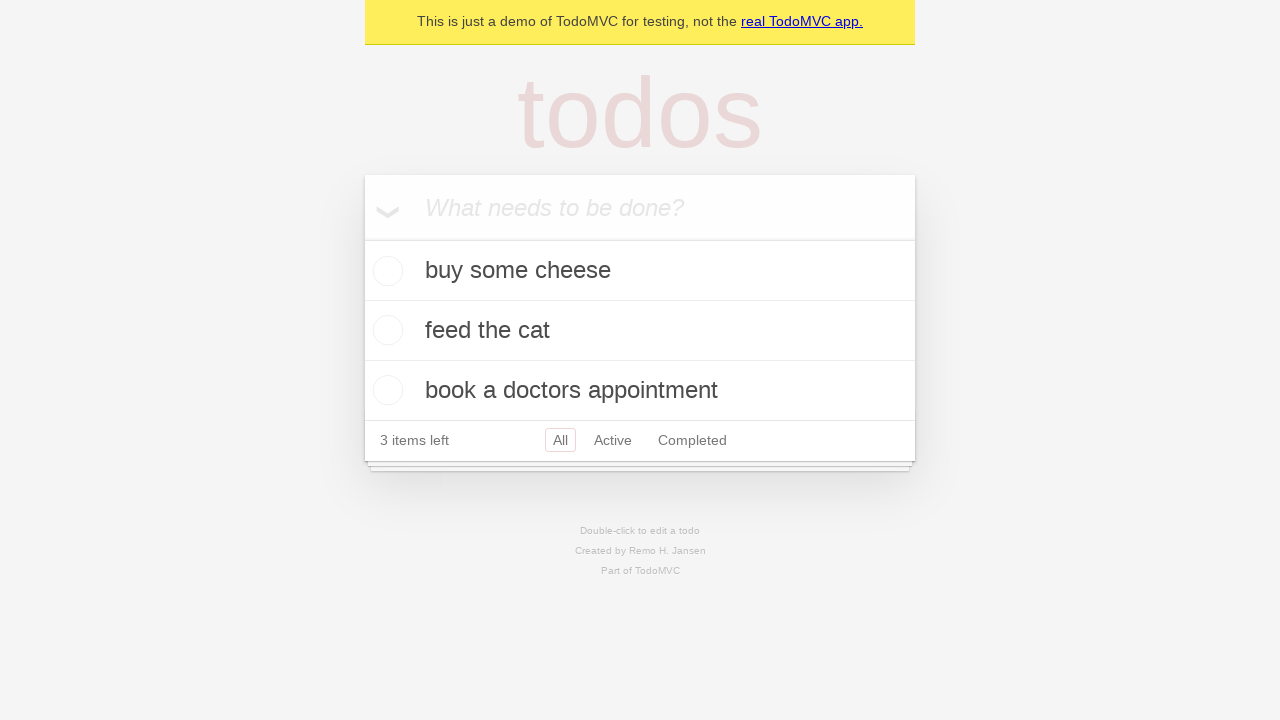

Checked the second todo item checkbox to mark as completed at (385, 330) on internal:testid=[data-testid="todo-item"s] >> nth=1 >> internal:role=checkbox
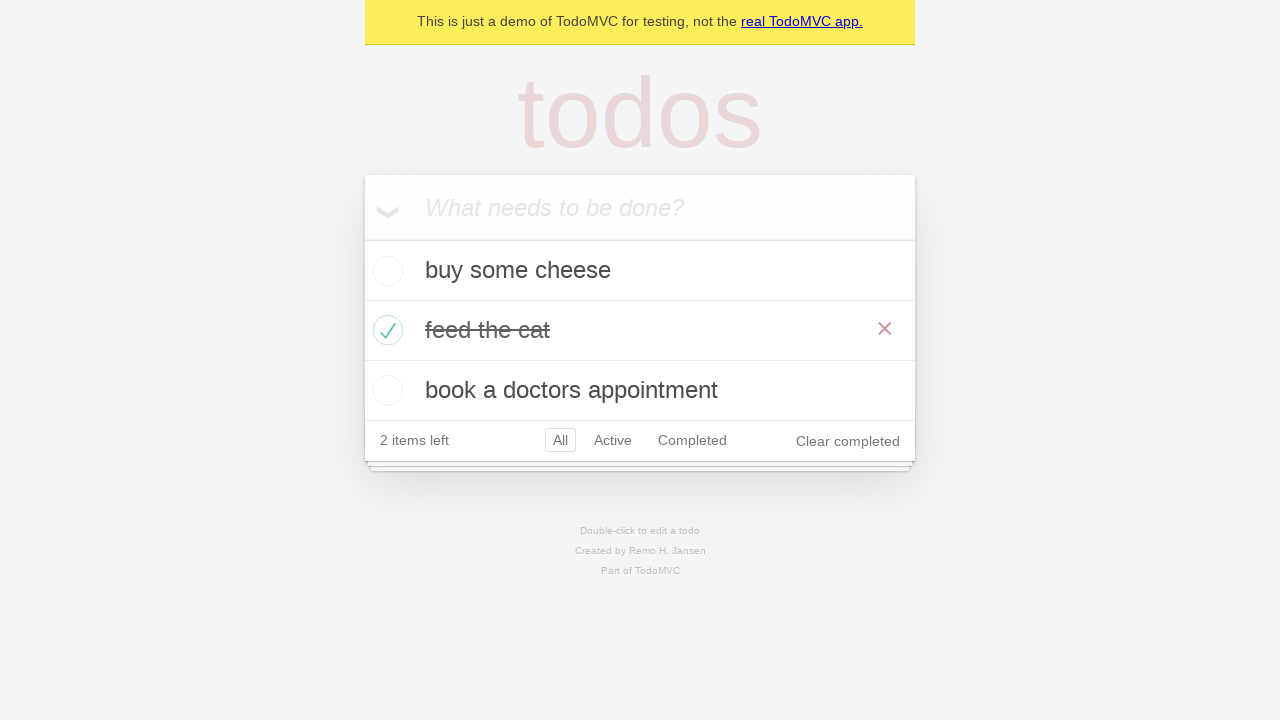

Clicked 'Clear completed' button to remove completed items at (848, 441) on internal:role=button[name="Clear completed"i]
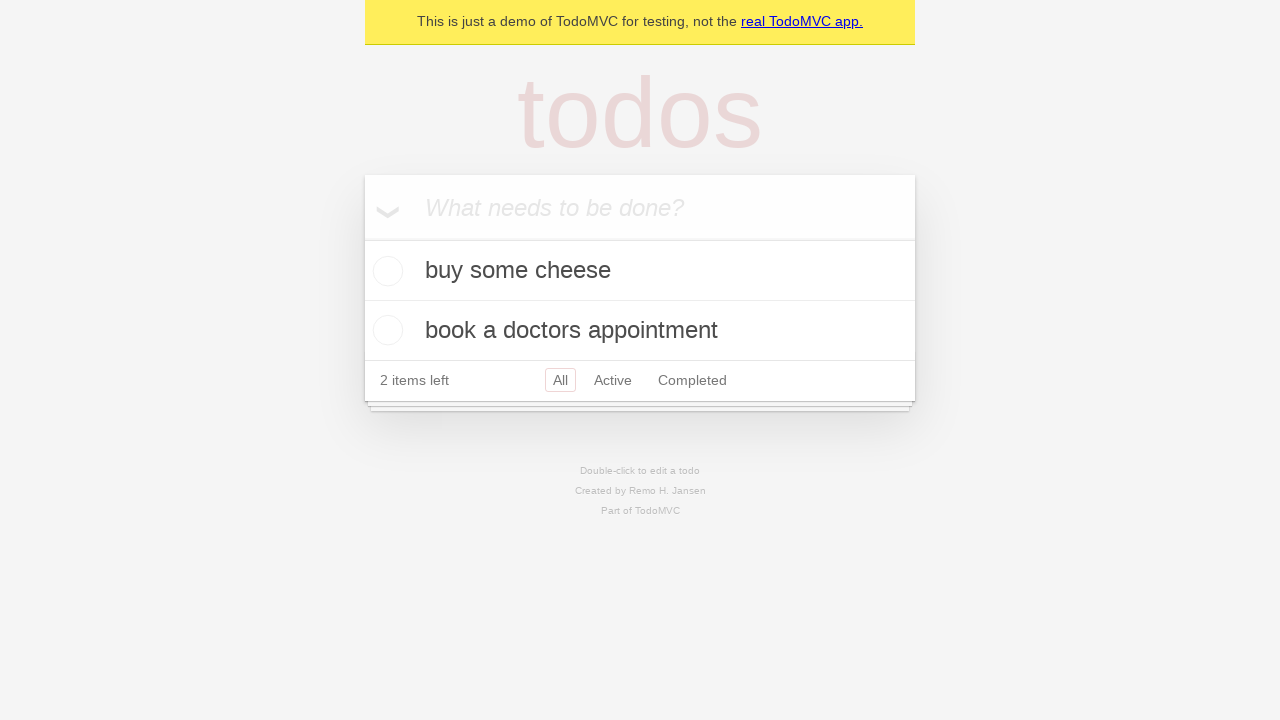

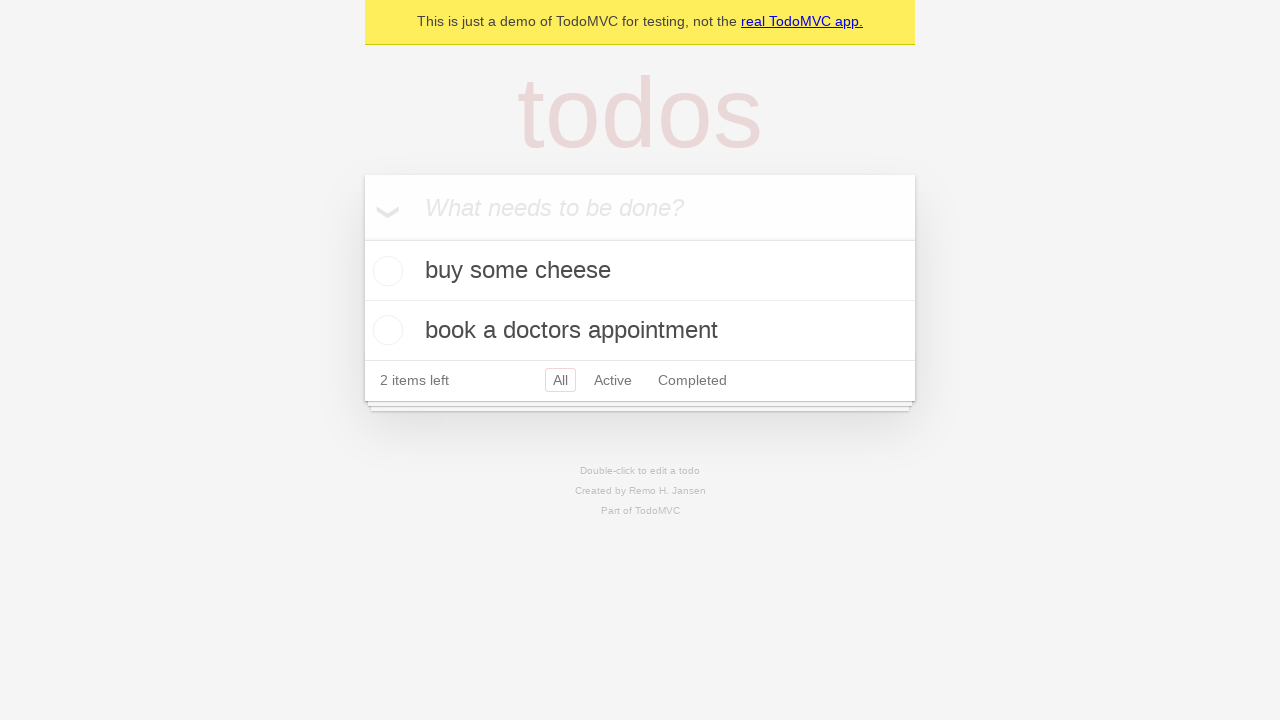